Adds specific vegetable items (Brocolli, Cucumber, Beetroot) to shopping cart by finding them in the product list and clicking their ADD TO CART buttons

Starting URL: https://rahulshettyacademy.com/seleniumPractise/#/

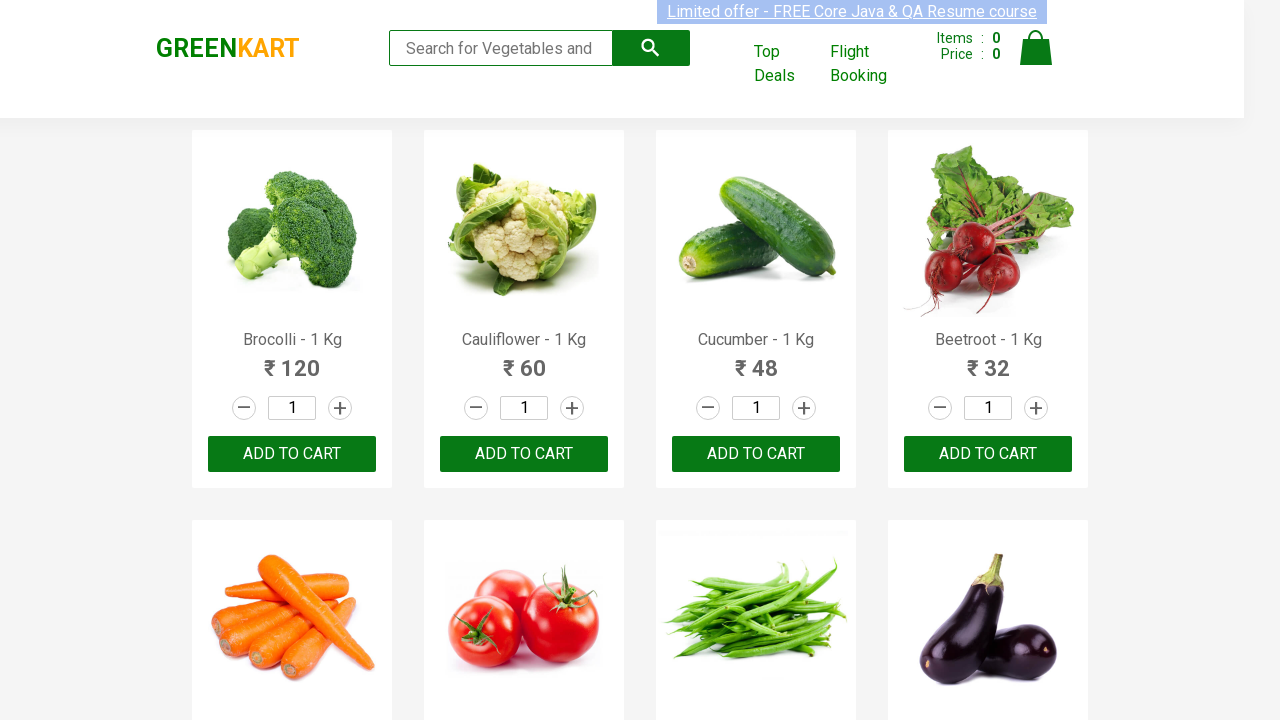

Waited for product list to load (h4.product-name selector)
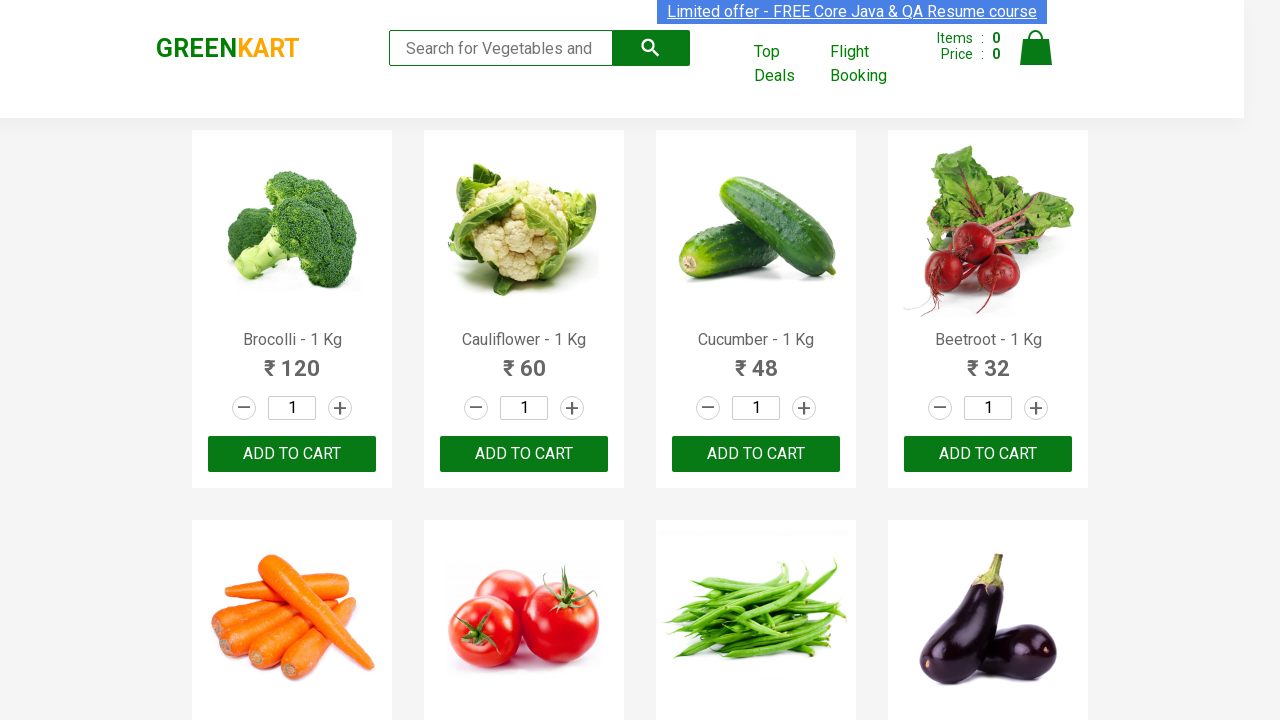

Retrieved all product name elements from the page
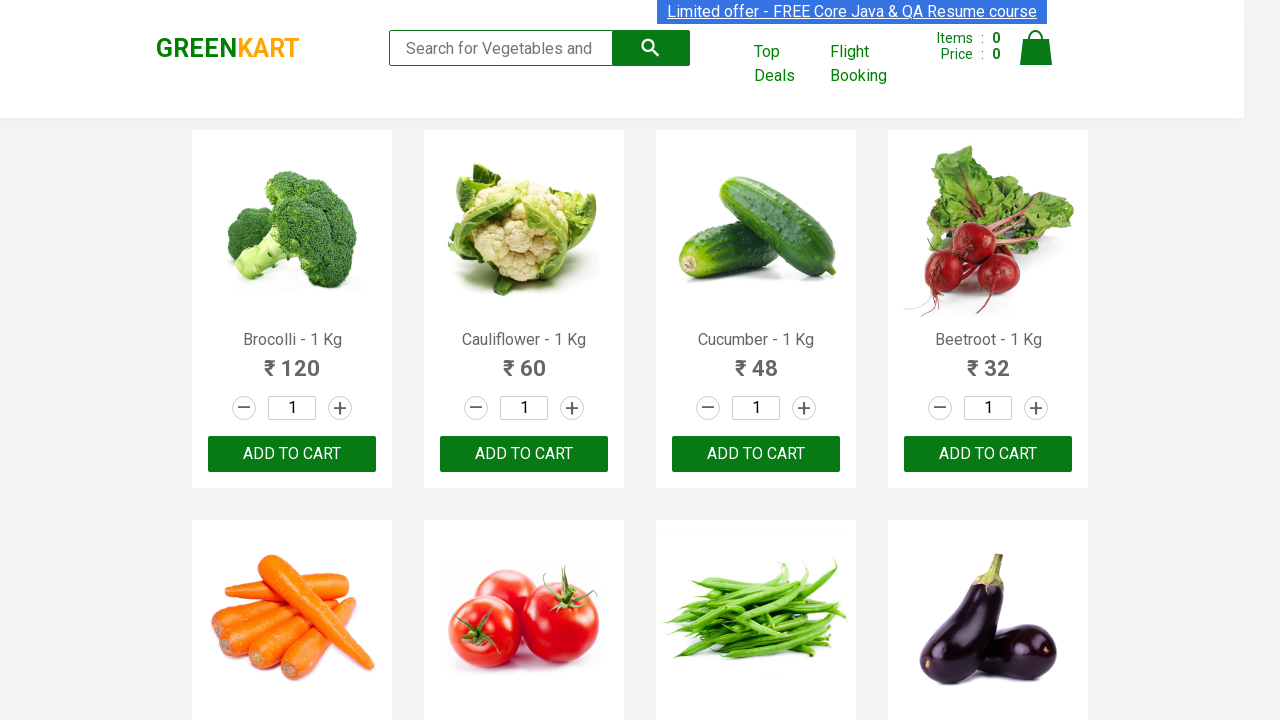

Clicked ADD TO CART button for Brocolli at (292, 454) on xpath=//button[text()='ADD TO CART'] >> nth=0
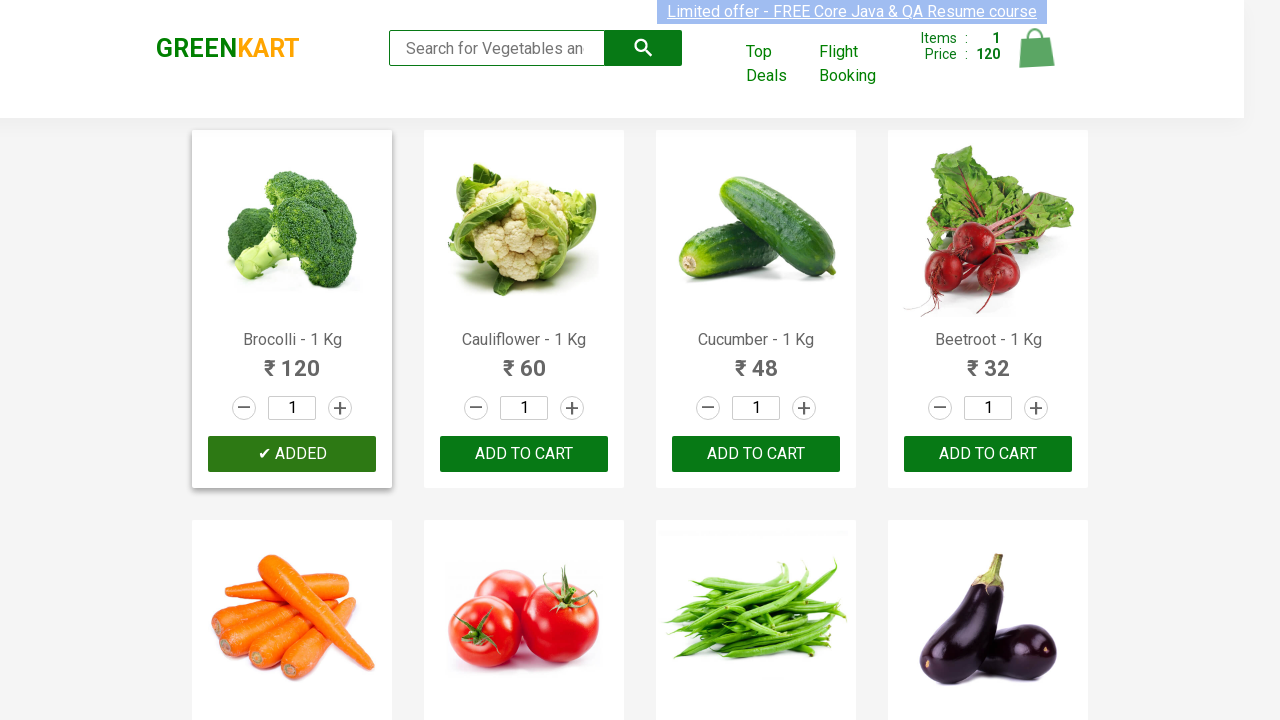

Clicked ADD TO CART button for Cucumber at (988, 454) on xpath=//button[text()='ADD TO CART'] >> nth=2
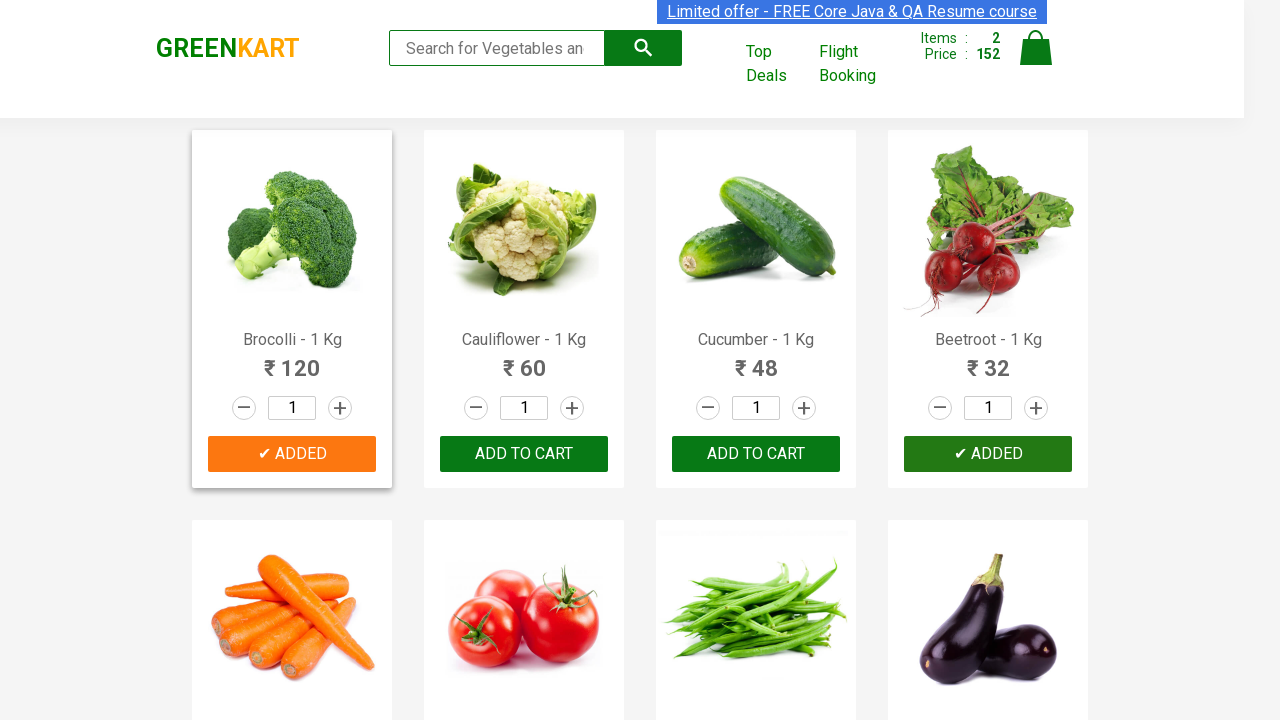

Clicked ADD TO CART button for Beetroot at (524, 360) on xpath=//button[text()='ADD TO CART'] >> nth=3
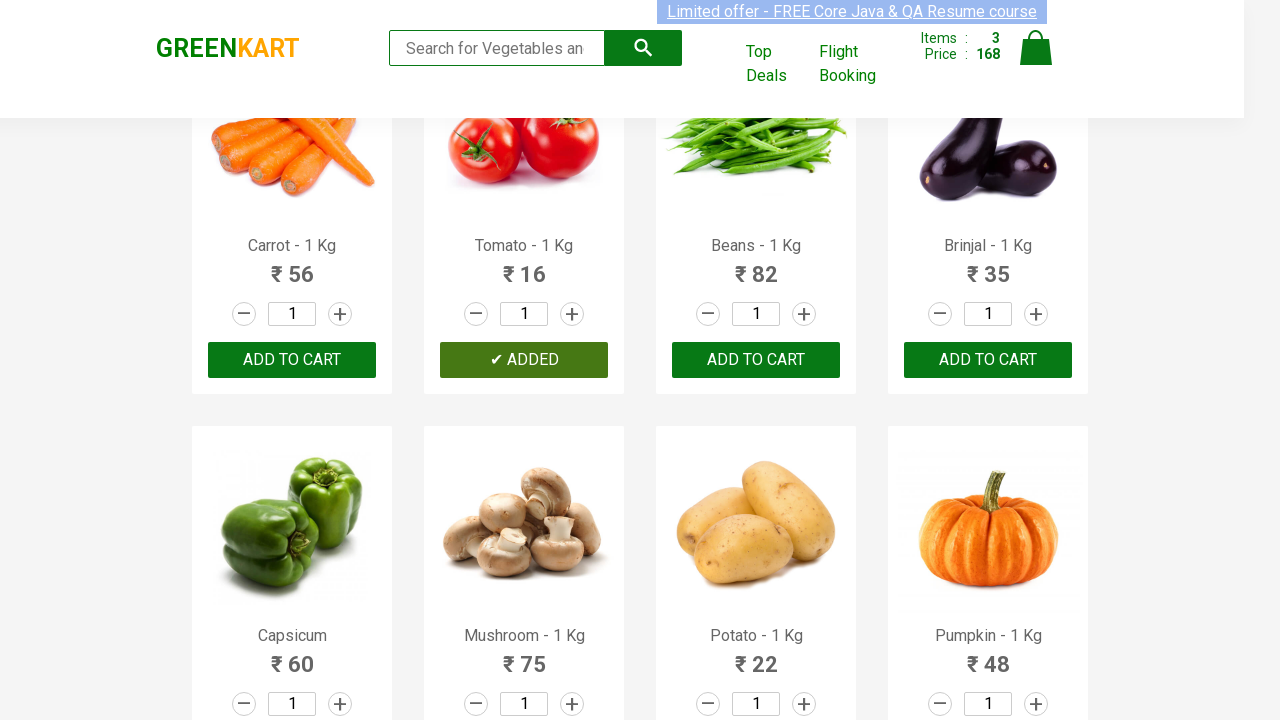

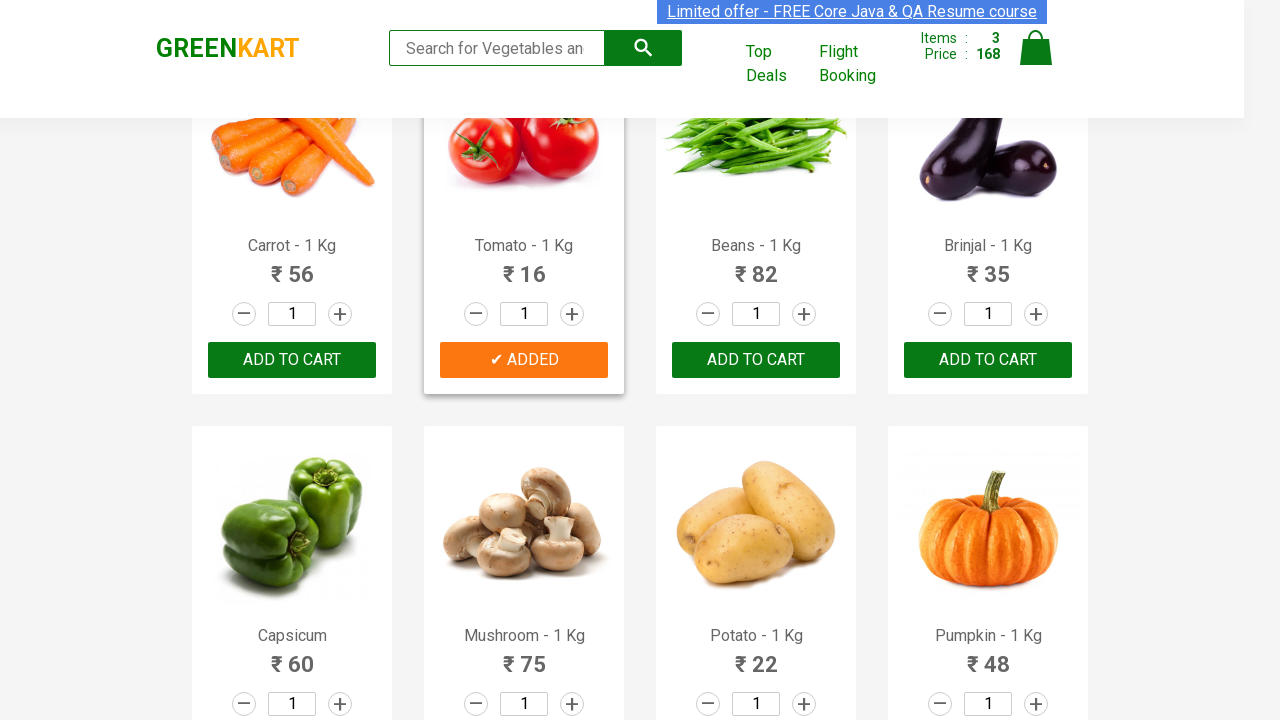